Tests that the default selected option in a dropdown menu is "Please select an option" by navigating to the dropdown page and verifying the initial selection.

Starting URL: http://the-internet.herokuapp.com/

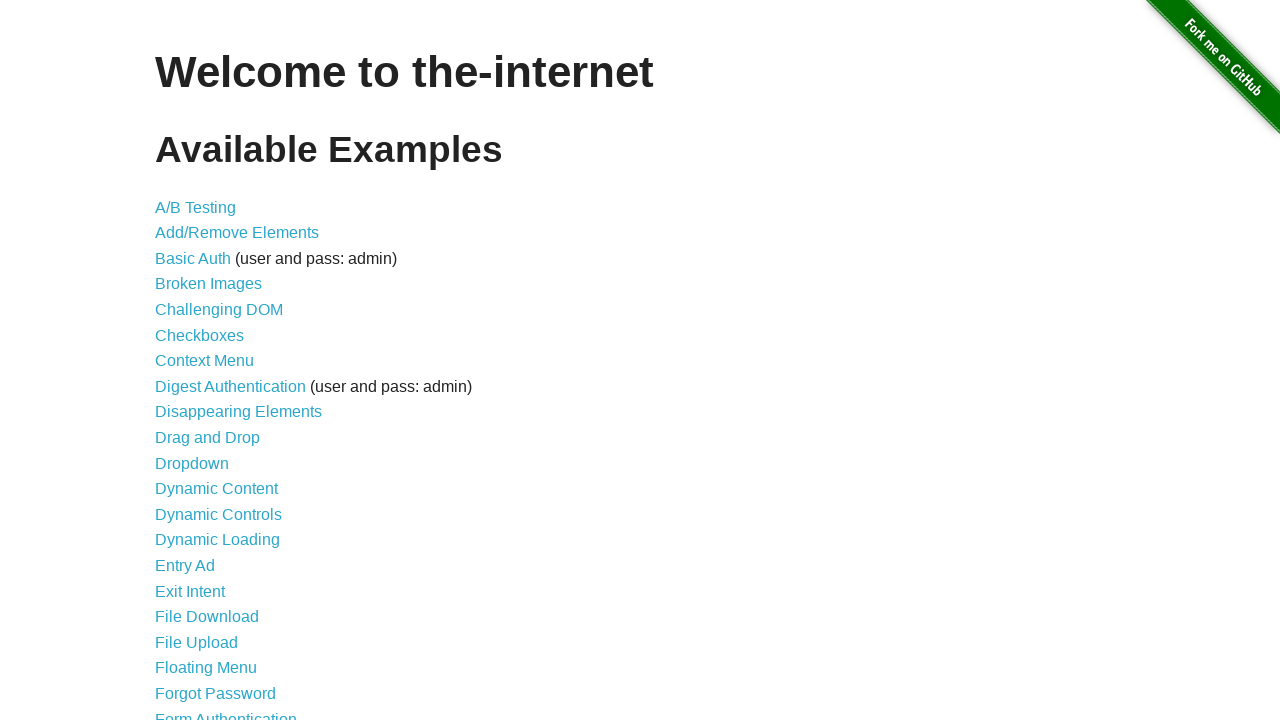

Clicked on dropdown link to navigate to dropdown page at (192, 463) on a[href='/dropdown']
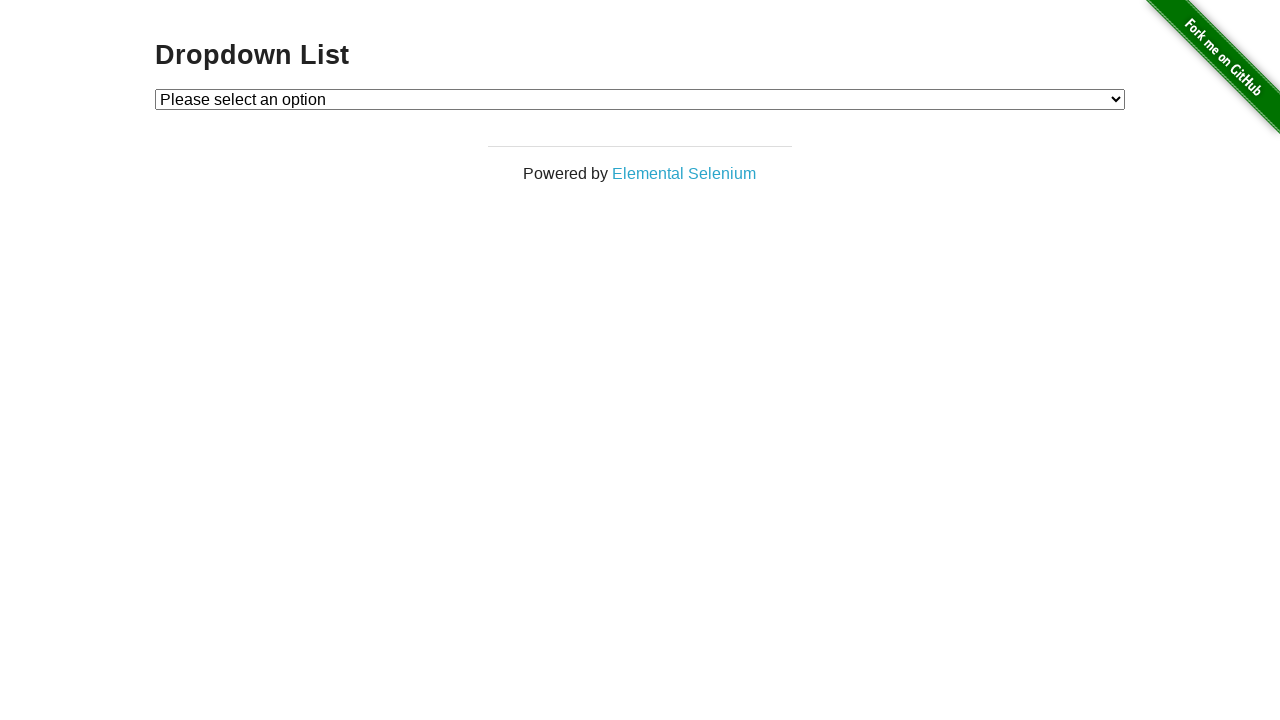

Dropdown element loaded and became visible
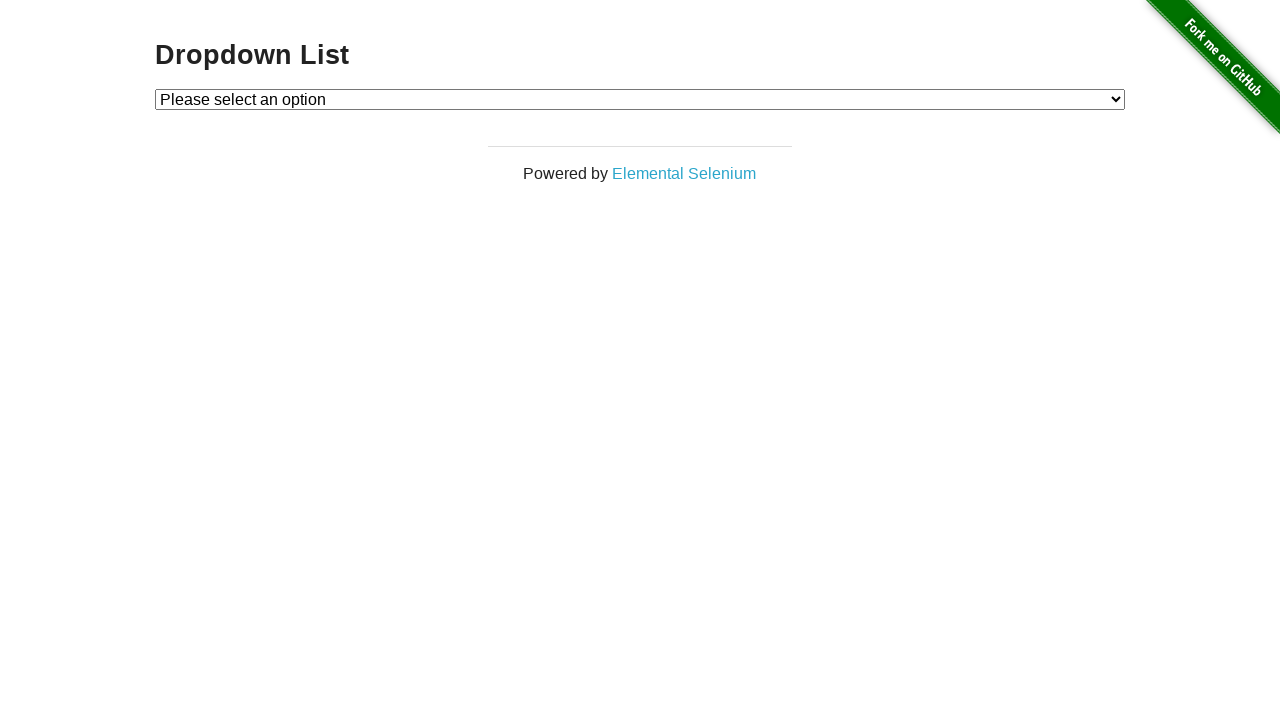

Retrieved the currently selected dropdown option text
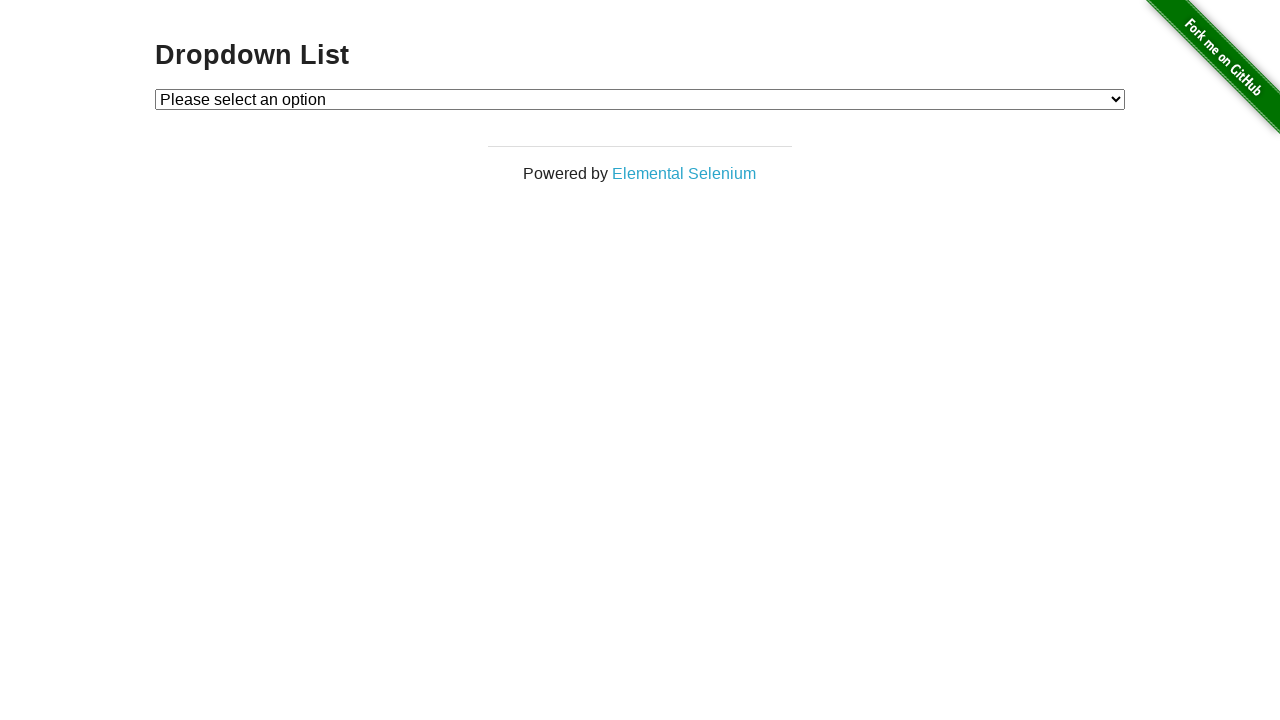

Verified that default selected option is 'Please select an option'
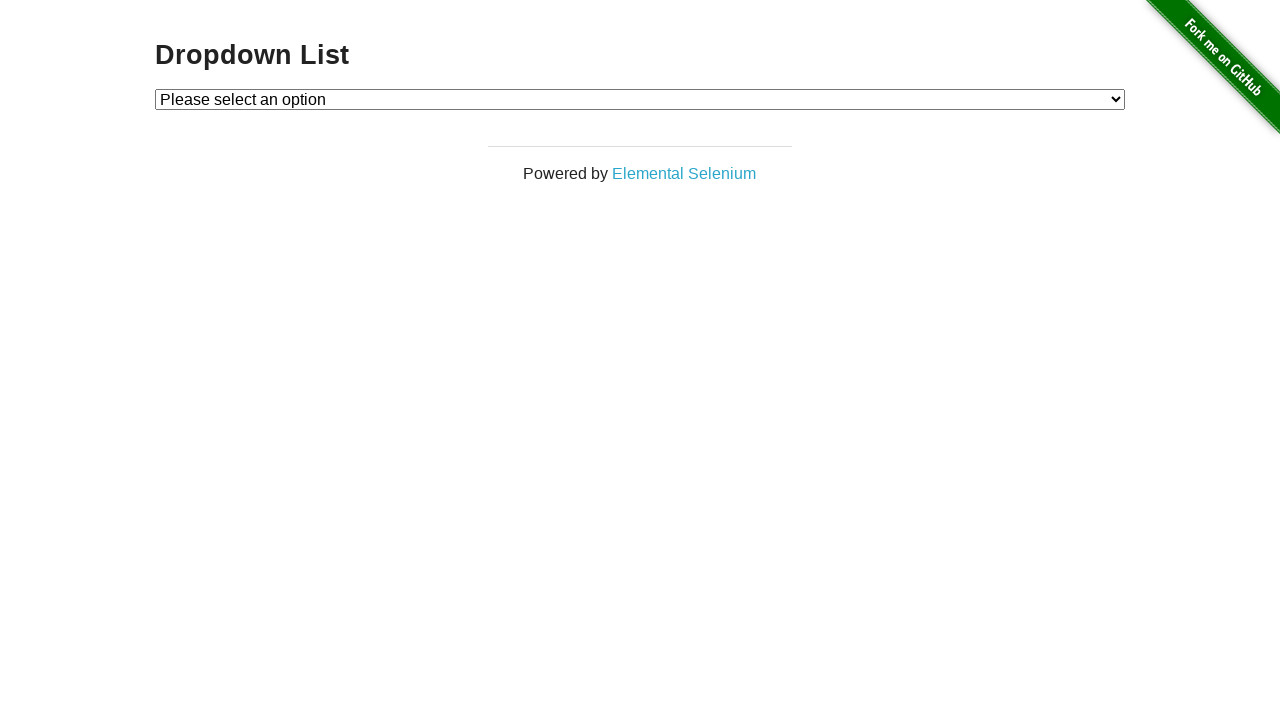

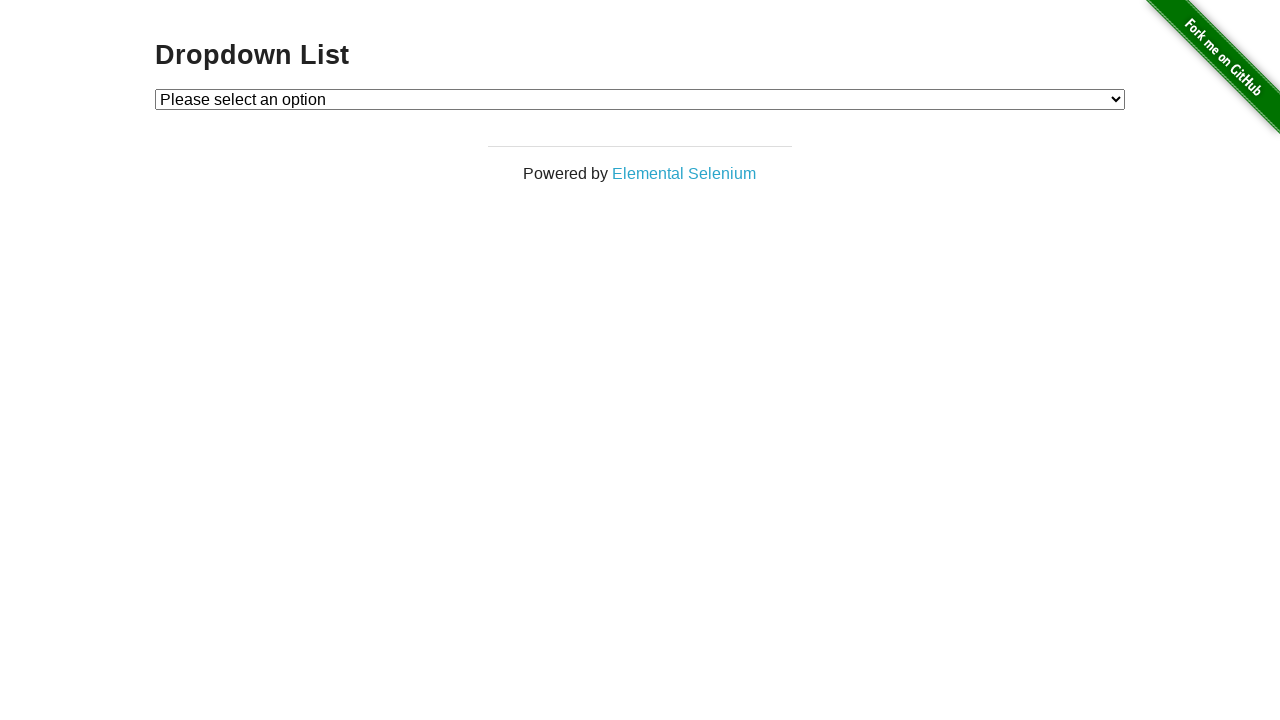